Navigates to mega.ru website and waits for the page to load

Starting URL: https://mega.ru

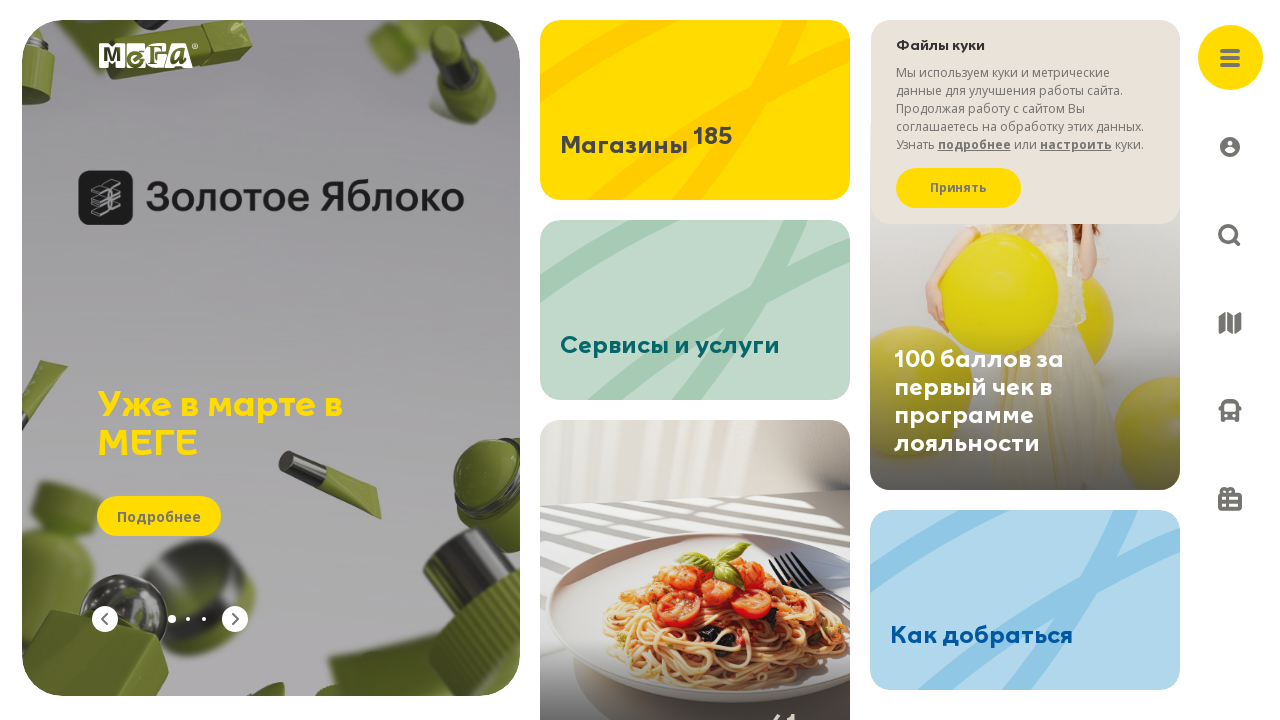

Waited for mega.ru page to fully load (networkidle state reached)
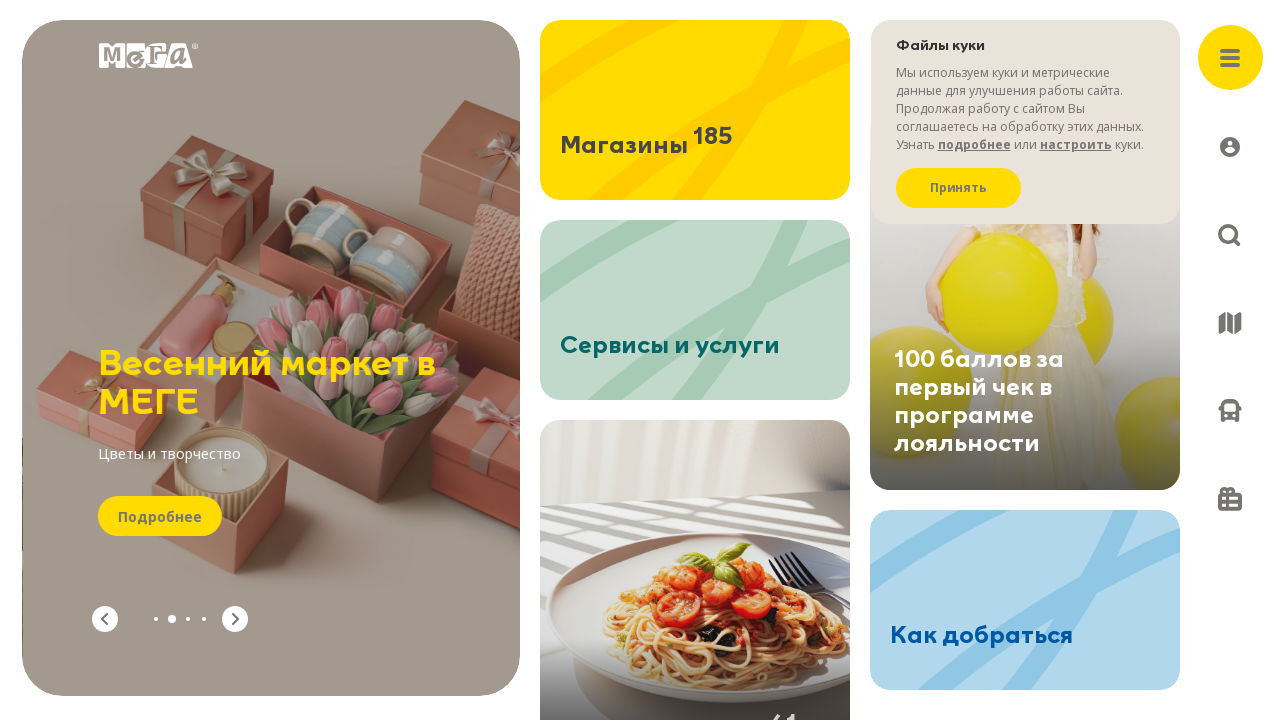

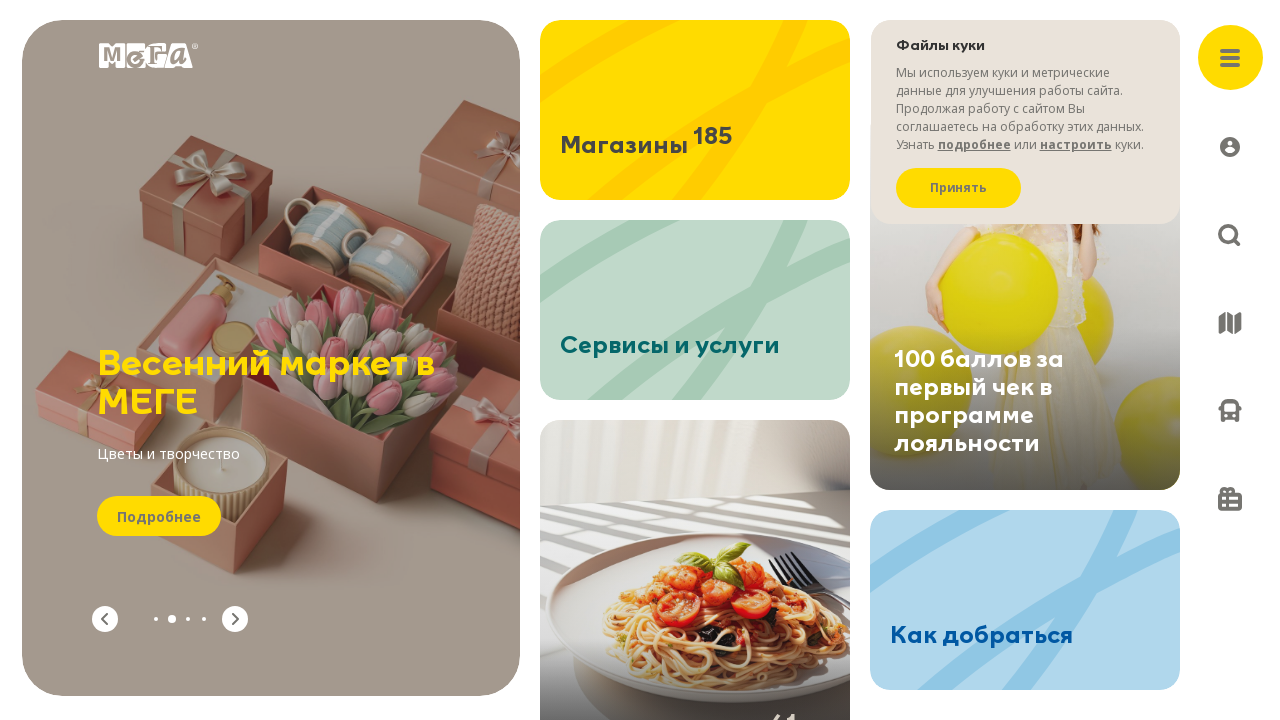